Navigates to the Time and Date world clock page and verifies that the world clock table with city times is loaded and displayed.

Starting URL: https://www.timeanddate.com/worldclock/

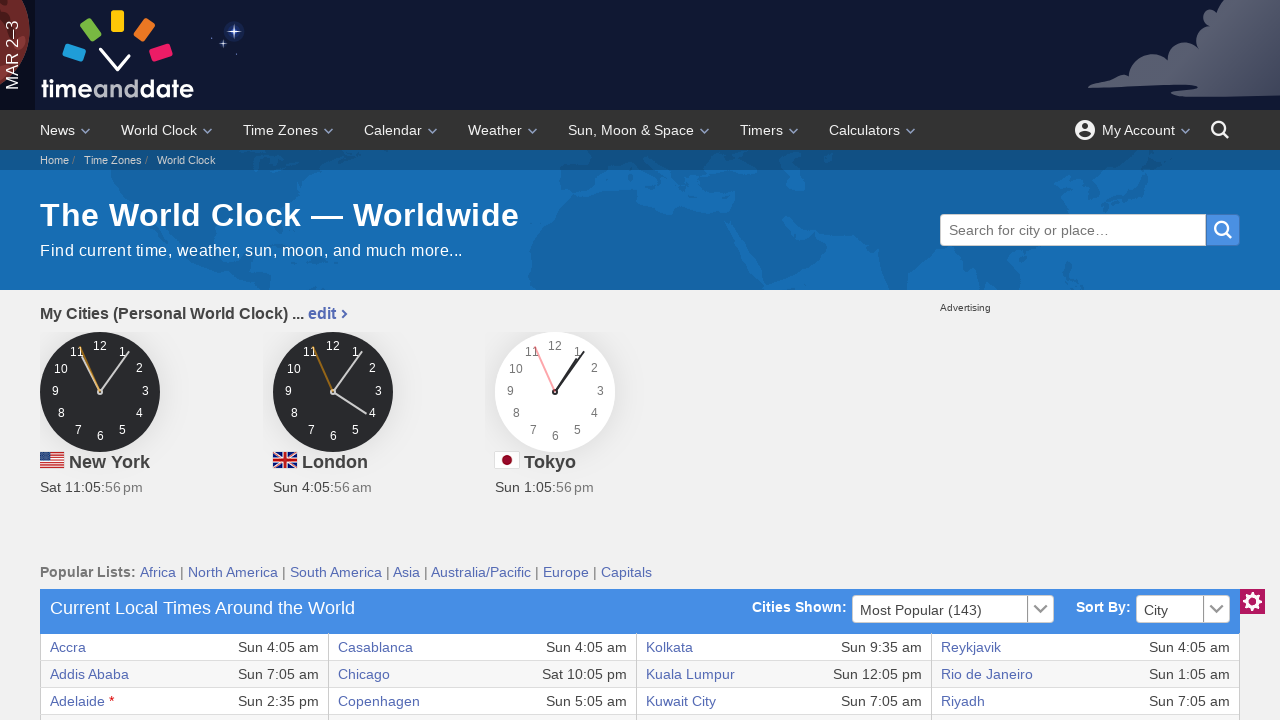

Navigated to Time and Date world clock page
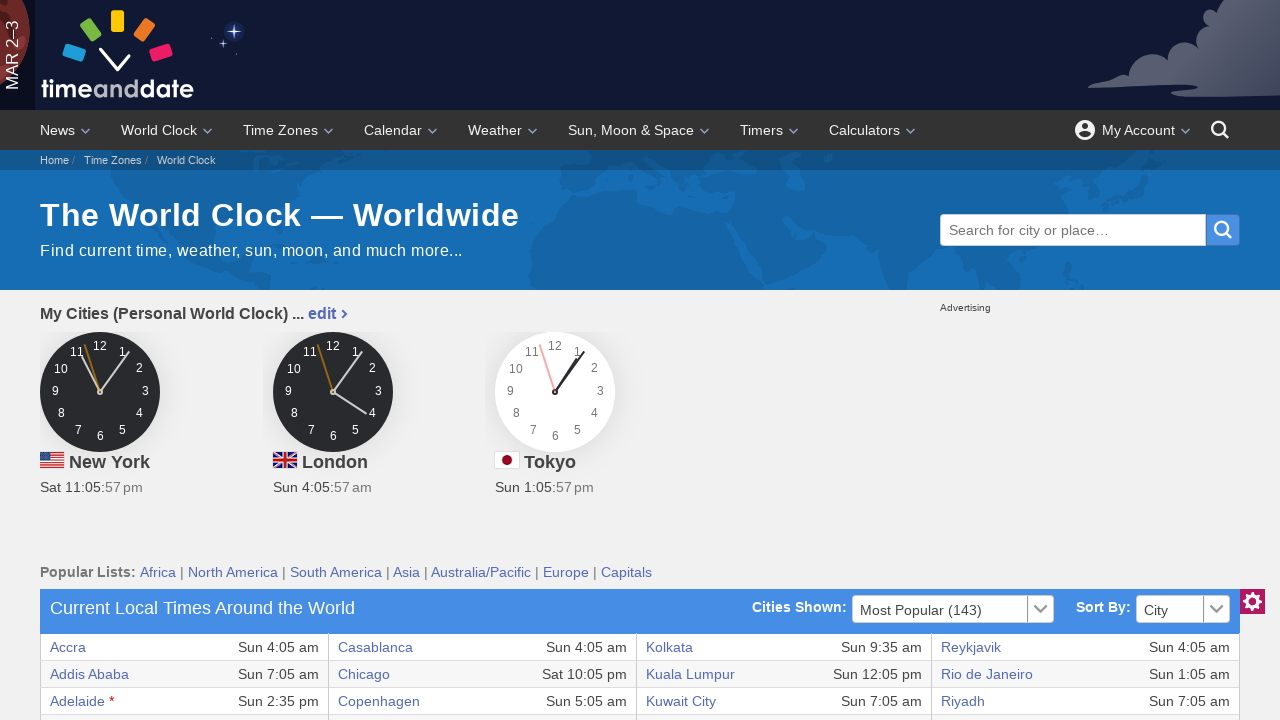

World clock table loaded and table body rows are visible
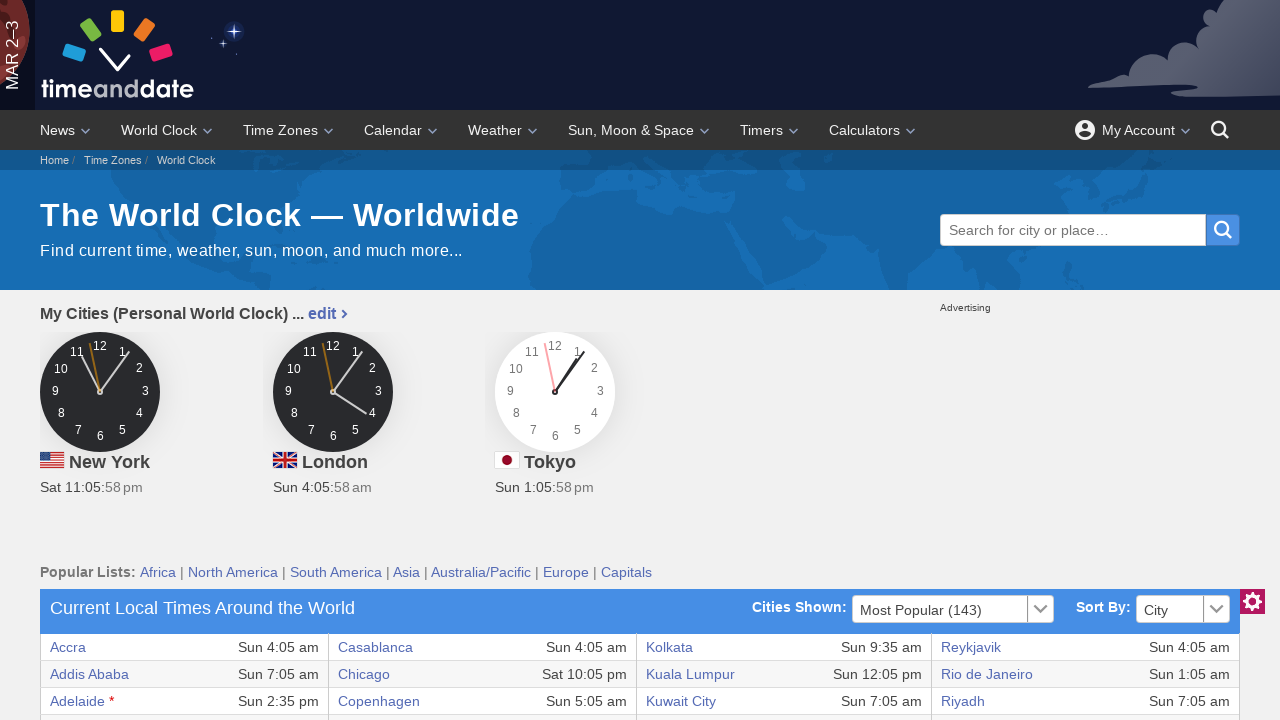

First row of world clock table with city data is present and verified
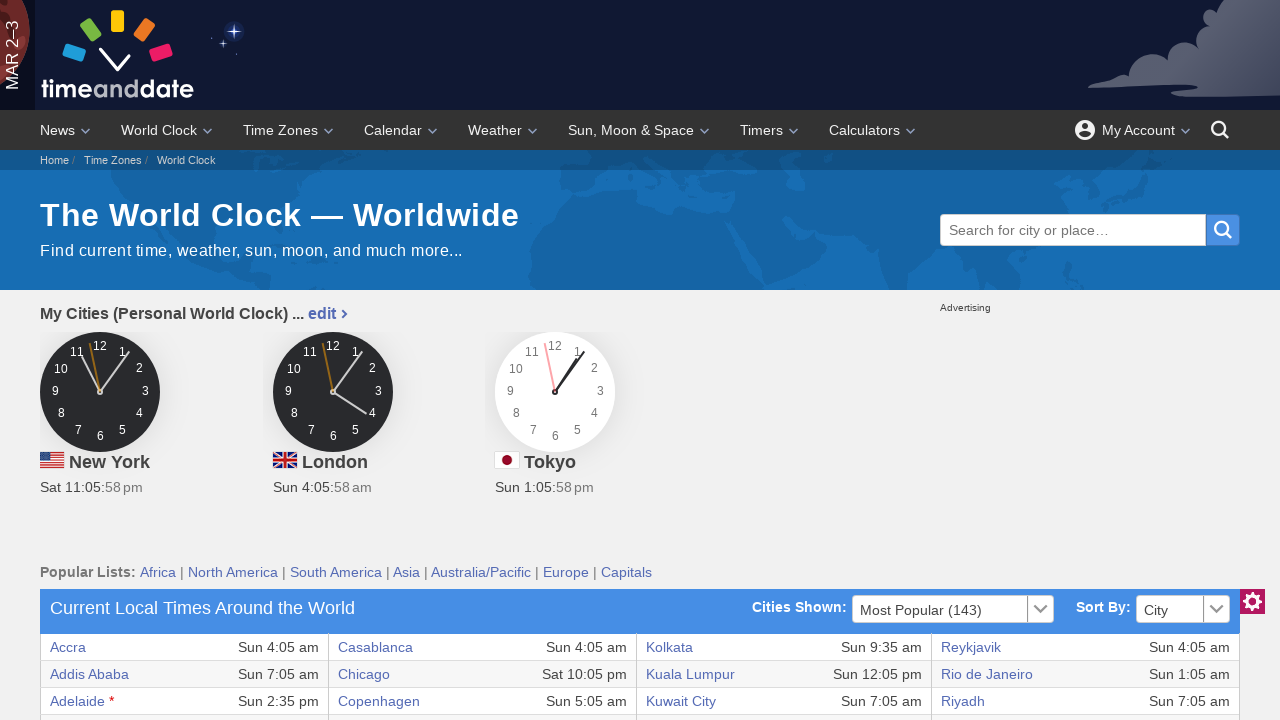

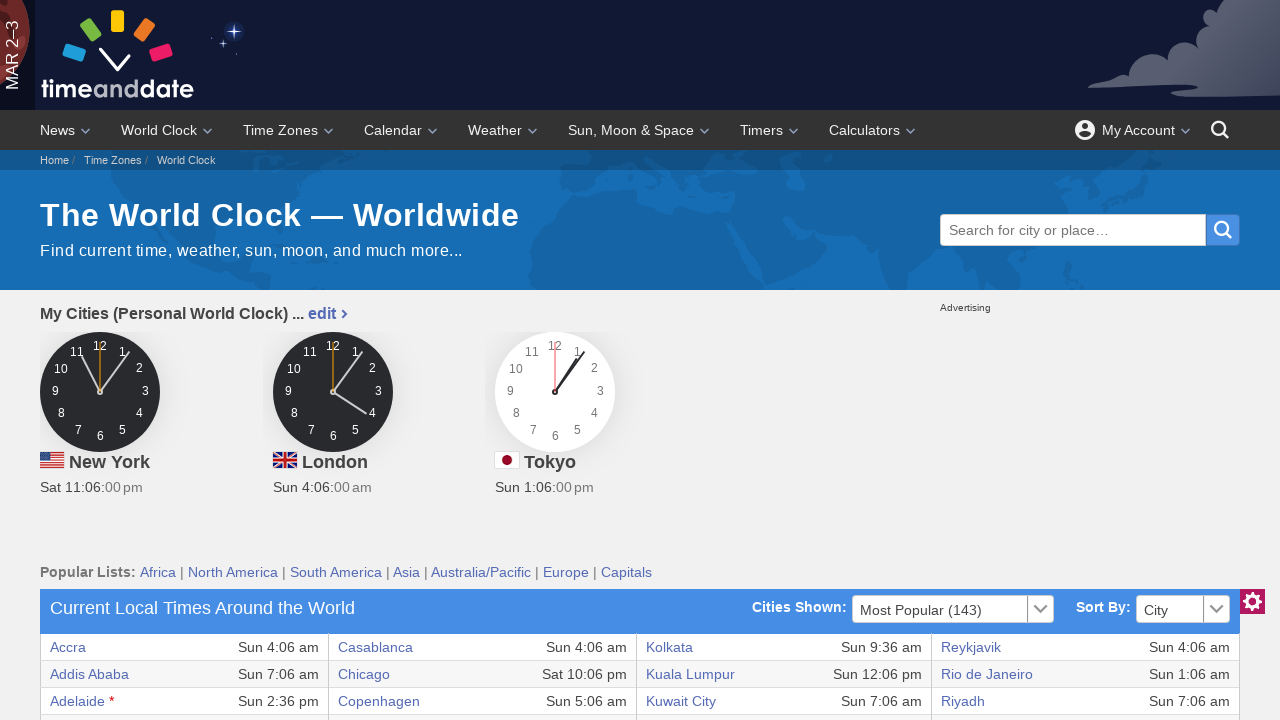